Tests radio button functionality by selecting different car radio options and verifying only one can be selected at a time

Starting URL: https://www.letskodeit.com/practice

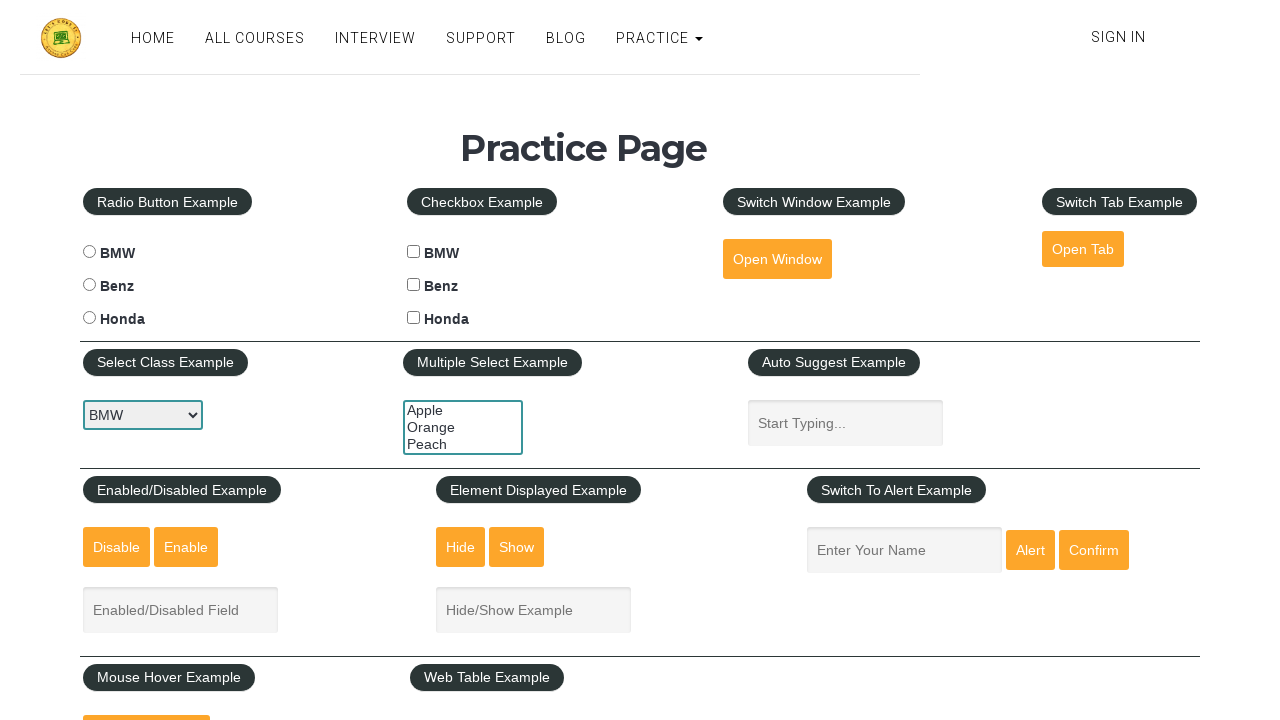

Waited for page to load (domcontentloaded)
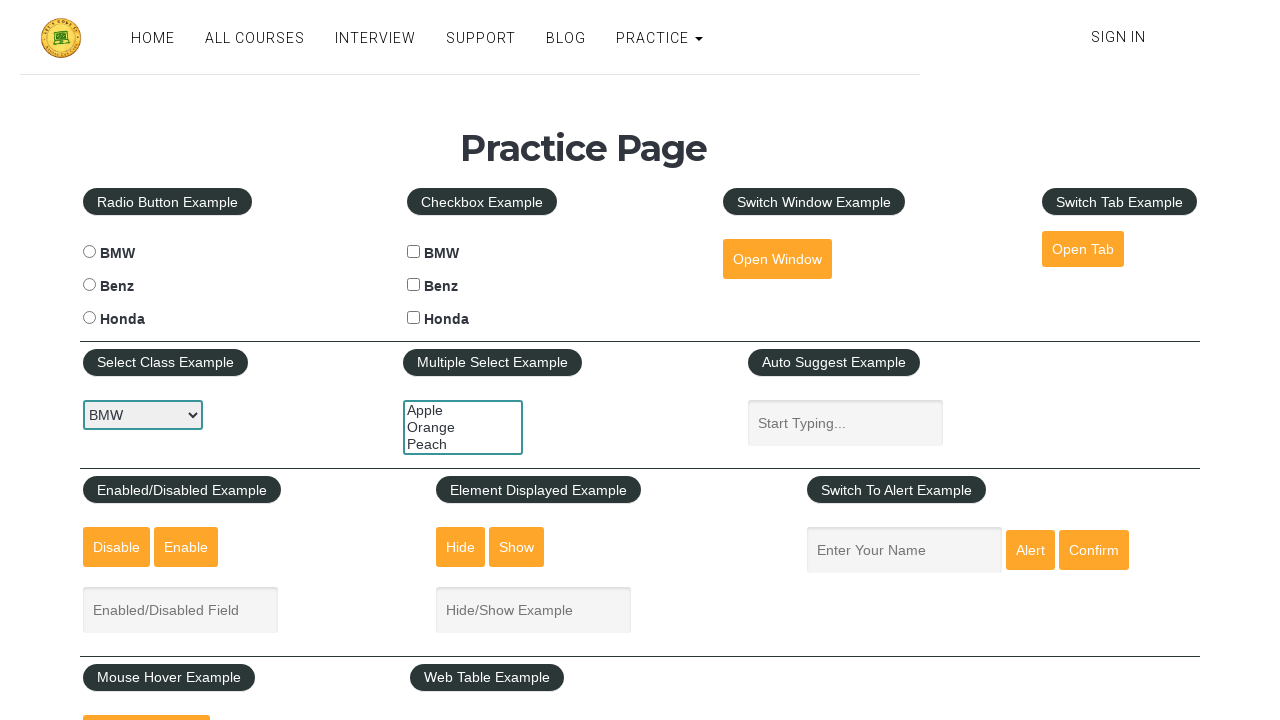

Located Honda radio button element
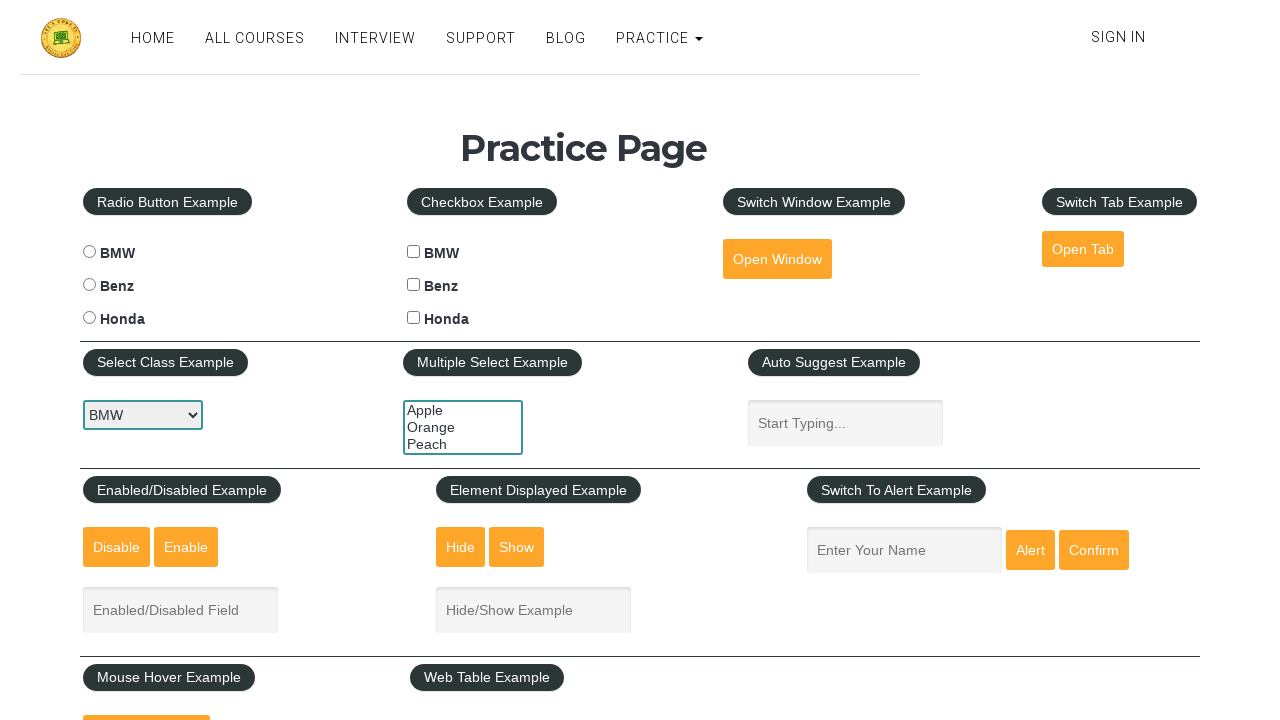

Clicked Honda radio button at (89, 318) on input#hondaradio
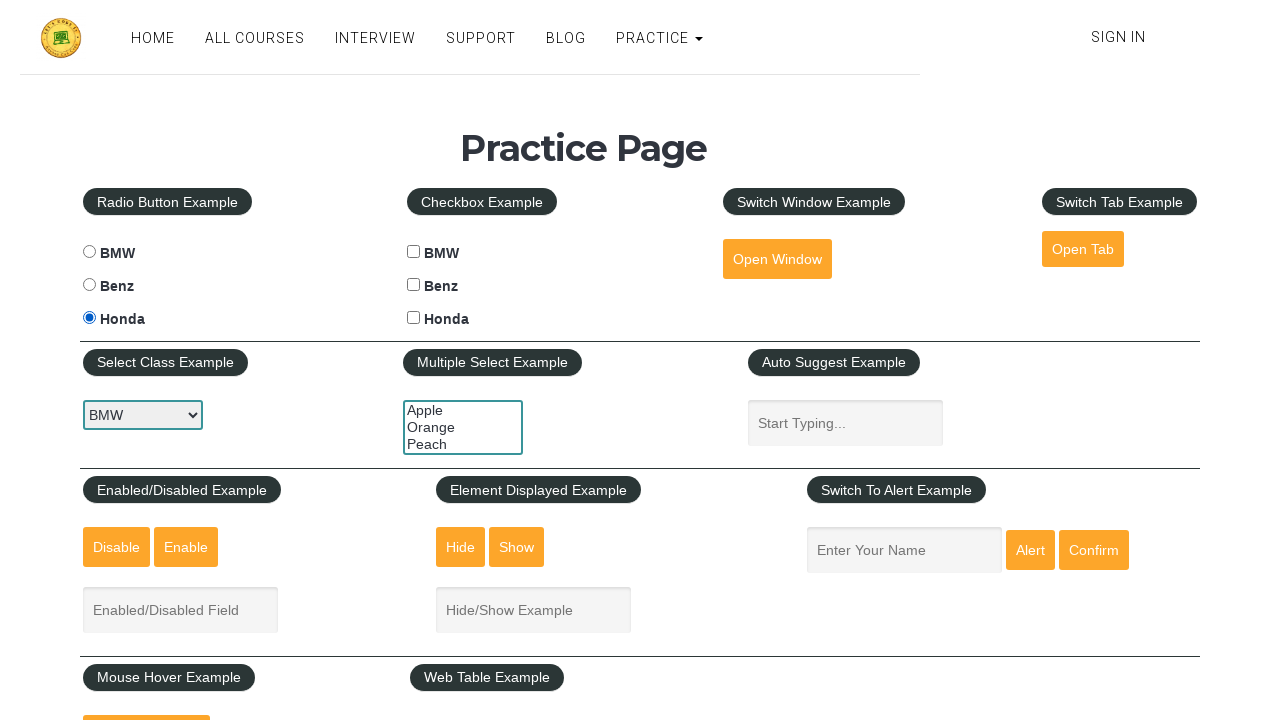

Verified Honda radio button is selected
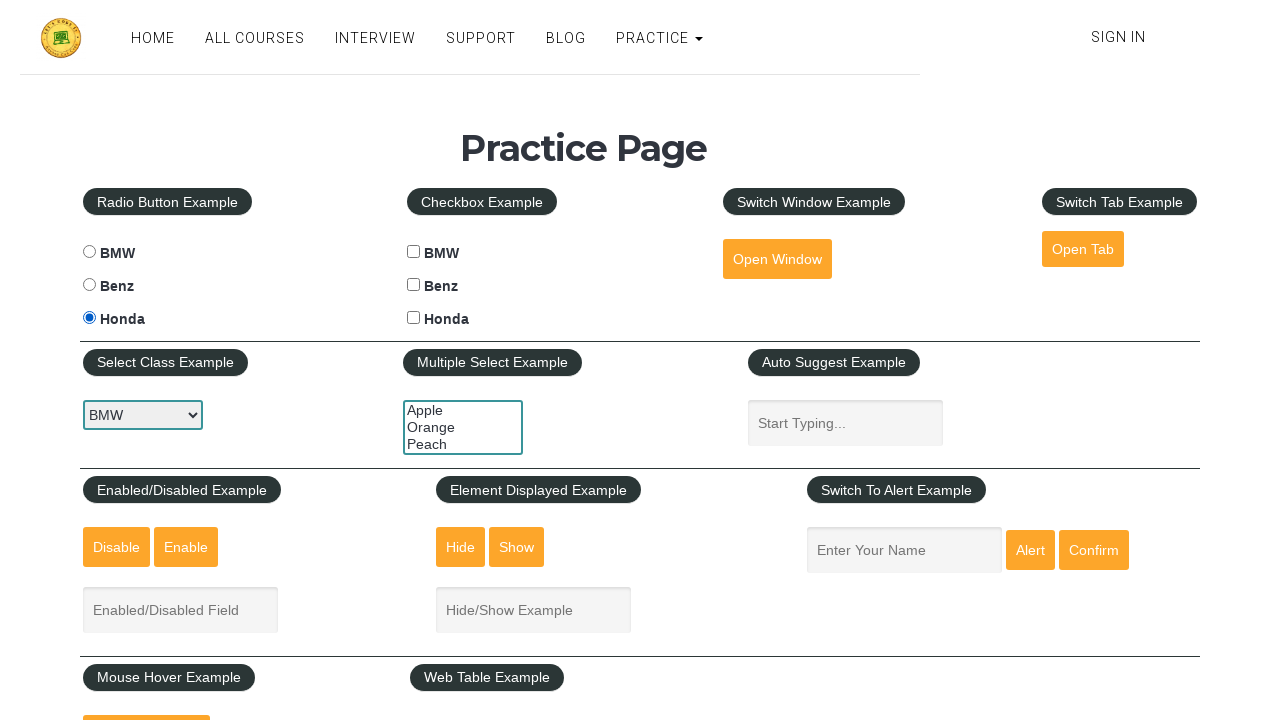

Located Benz radio button element
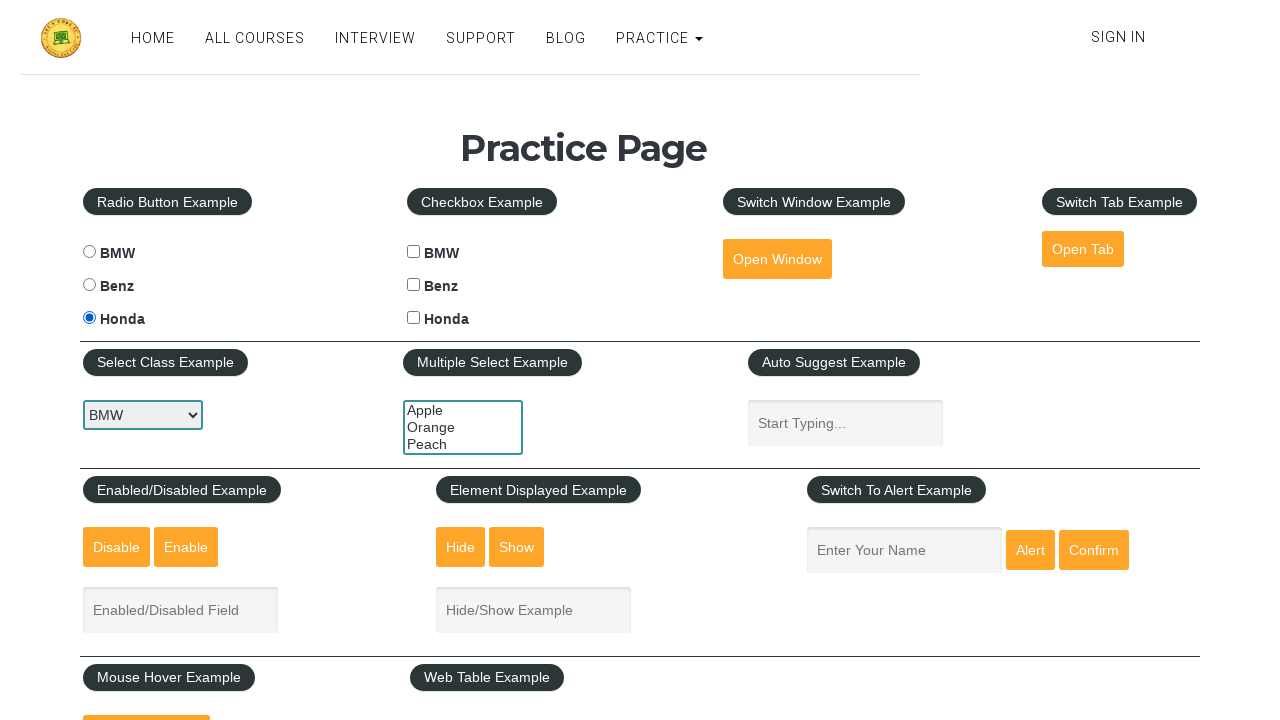

Clicked Benz radio button at (89, 285) on input#benzradio
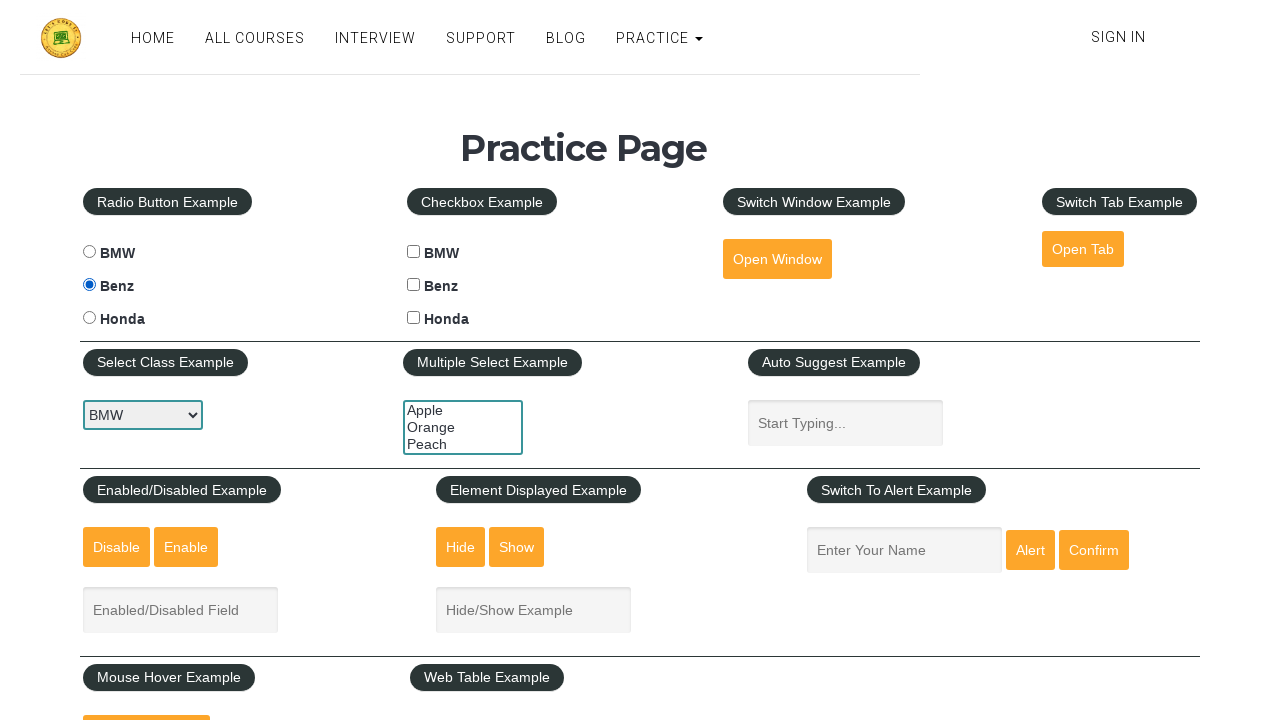

Verified Benz radio button is selected
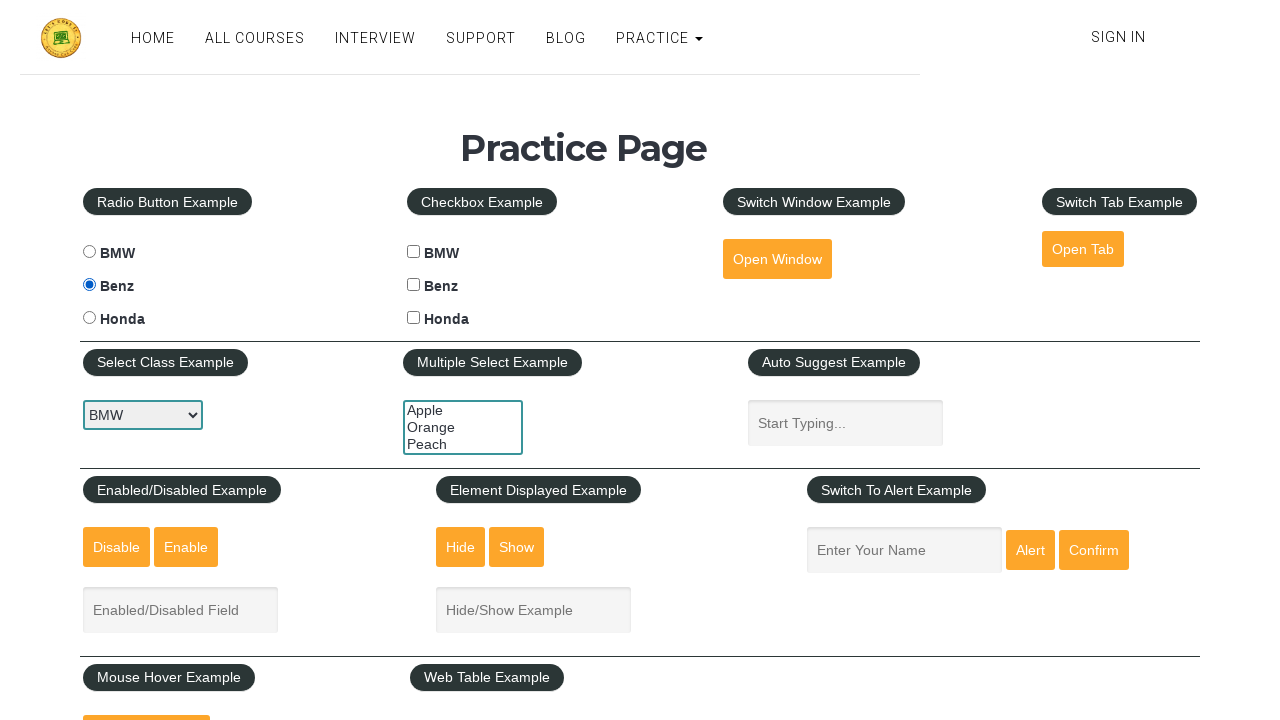

Verified Honda radio button is deselected
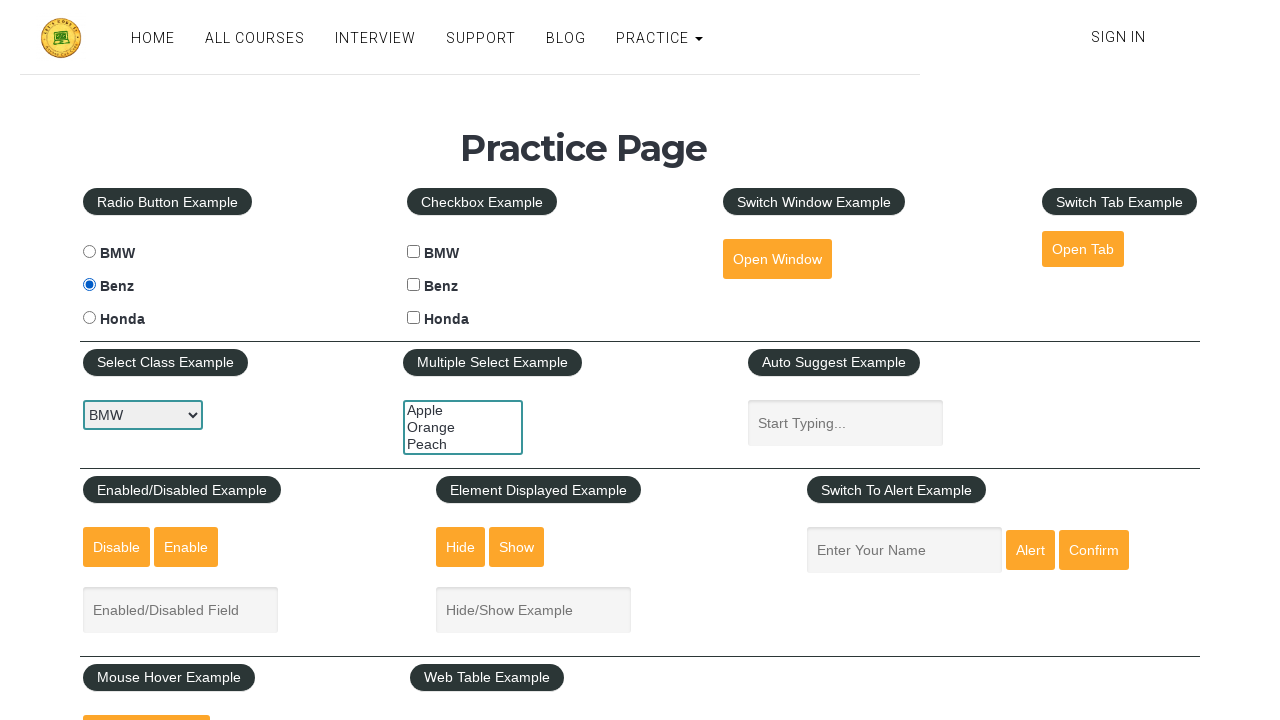

Clicked Honda radio button again at (89, 318) on input#hondaradio
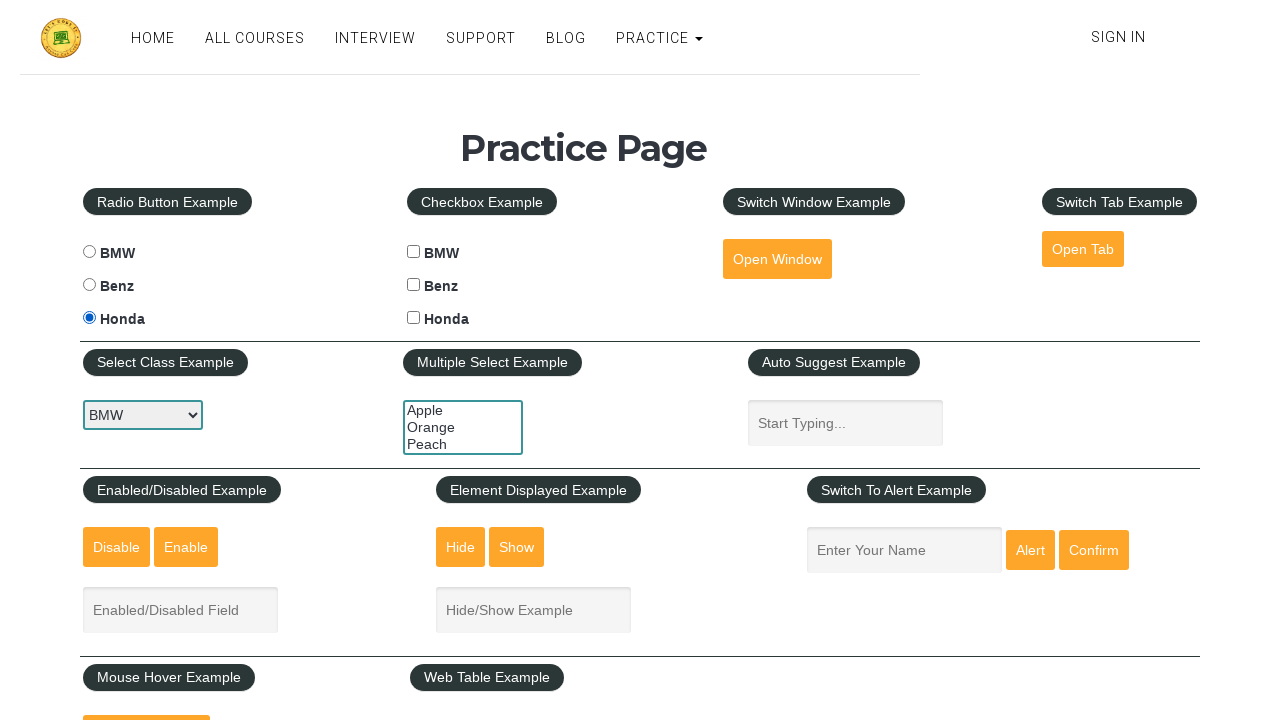

Verified Honda radio button is selected
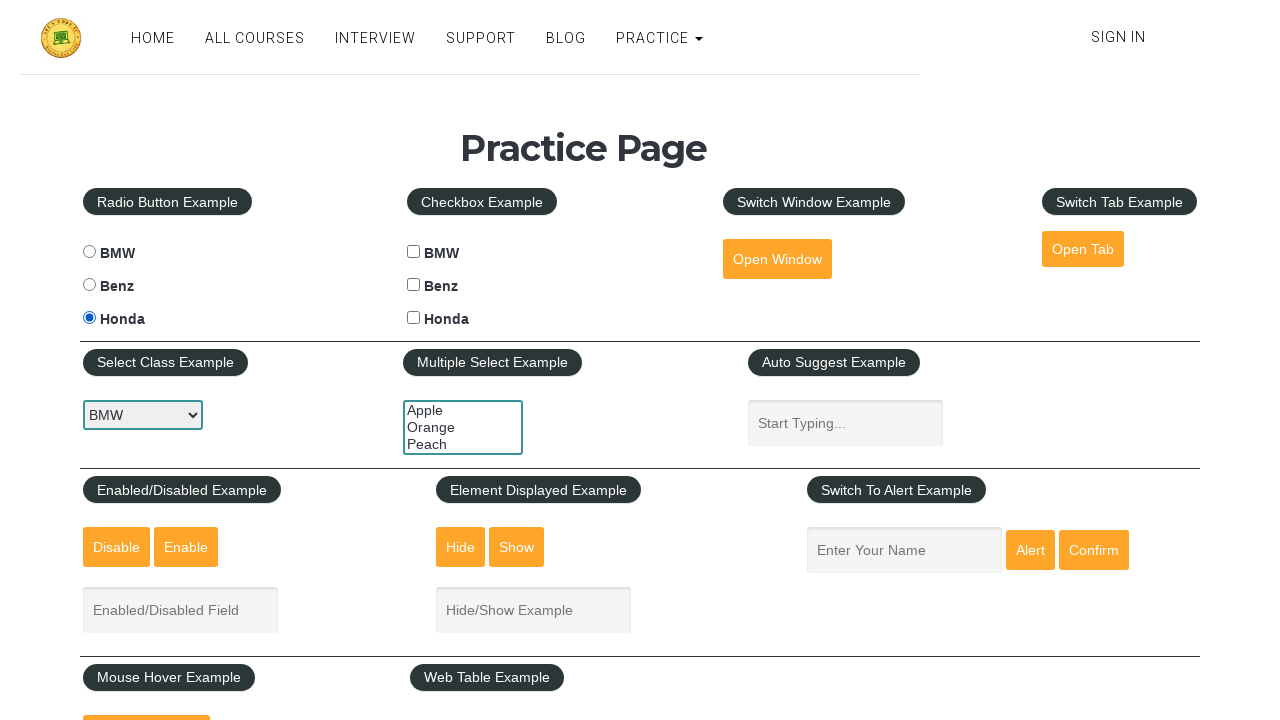

Verified Benz radio button is deselected
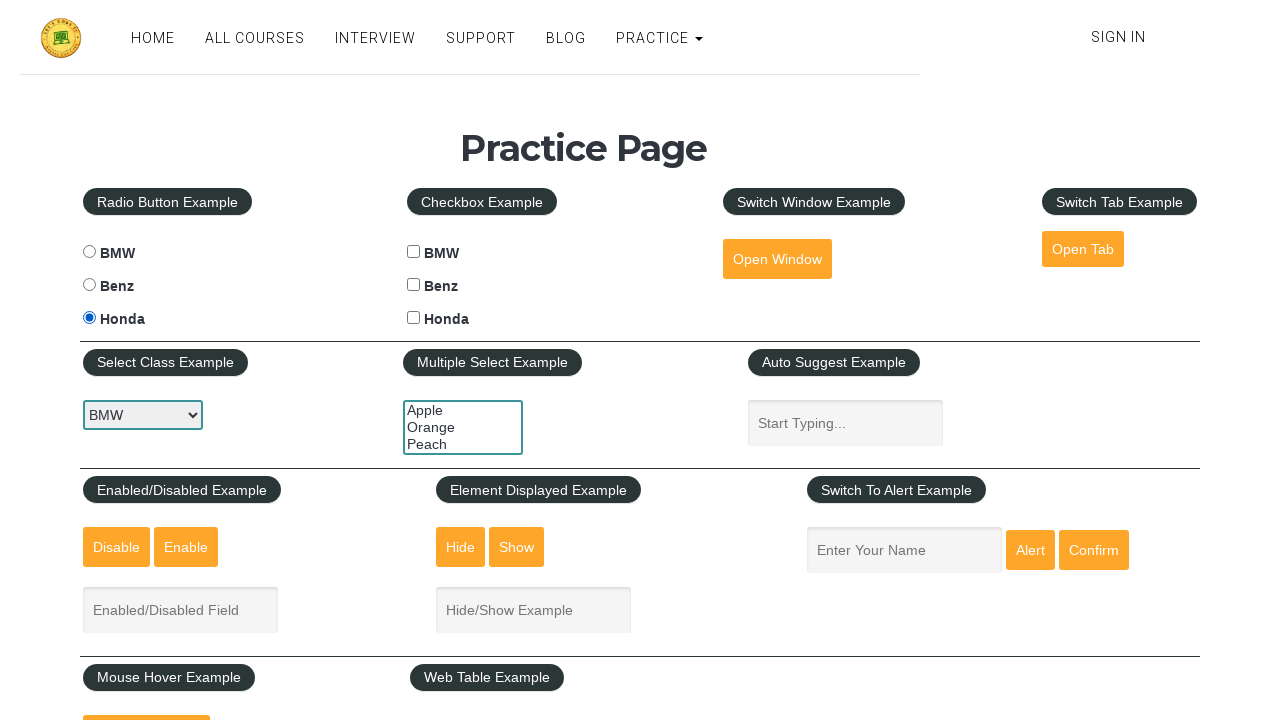

Clicked Honda radio button again to verify it remains selected at (89, 318) on input#hondaradio
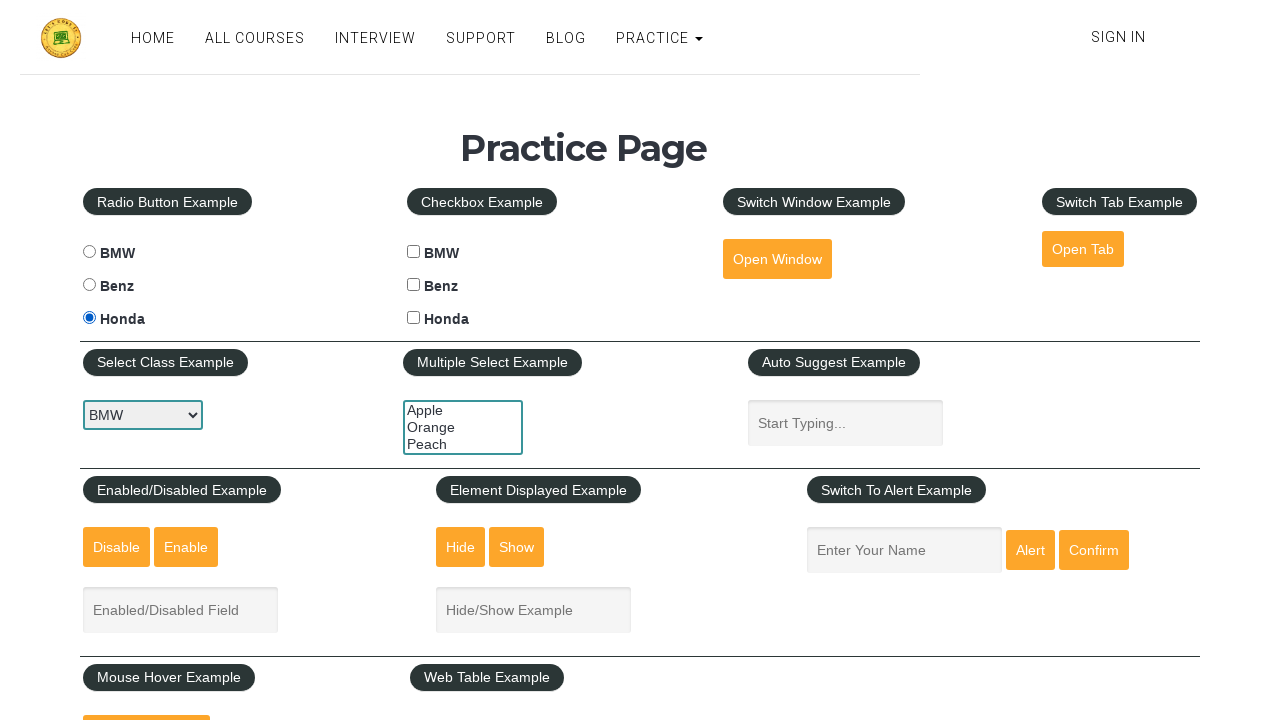

Verified Honda radio button remains selected after repeated click
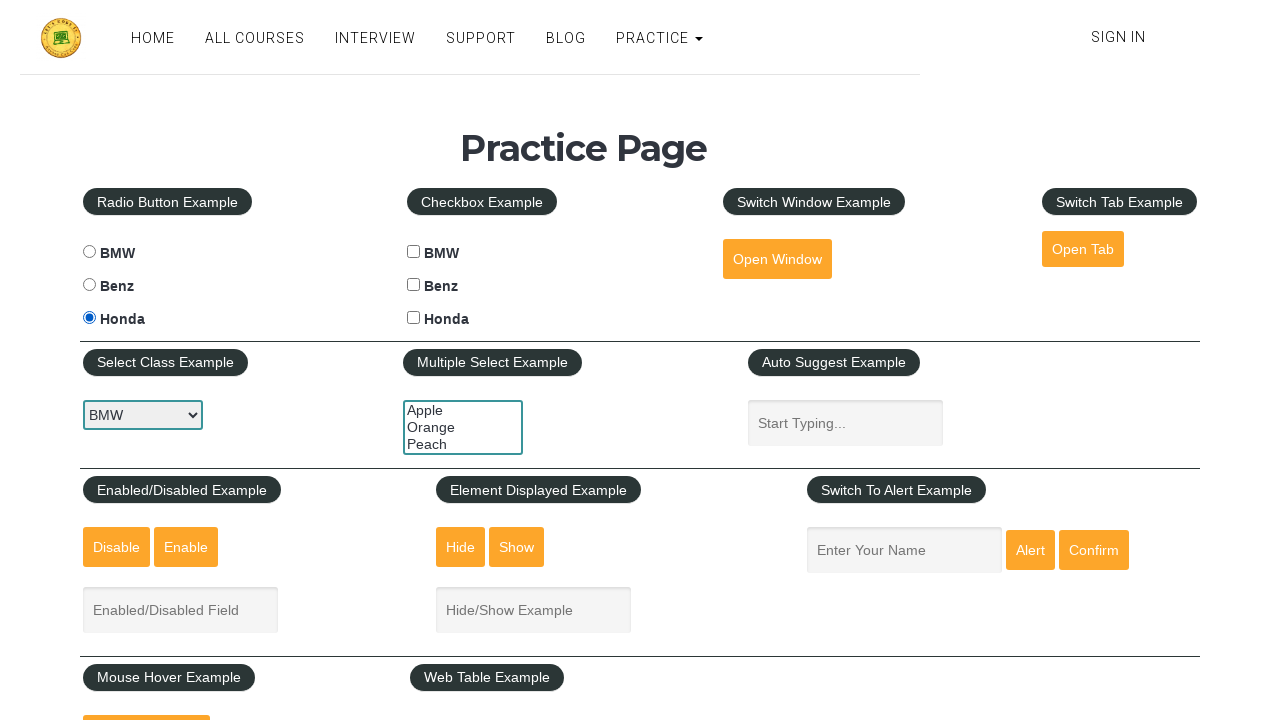

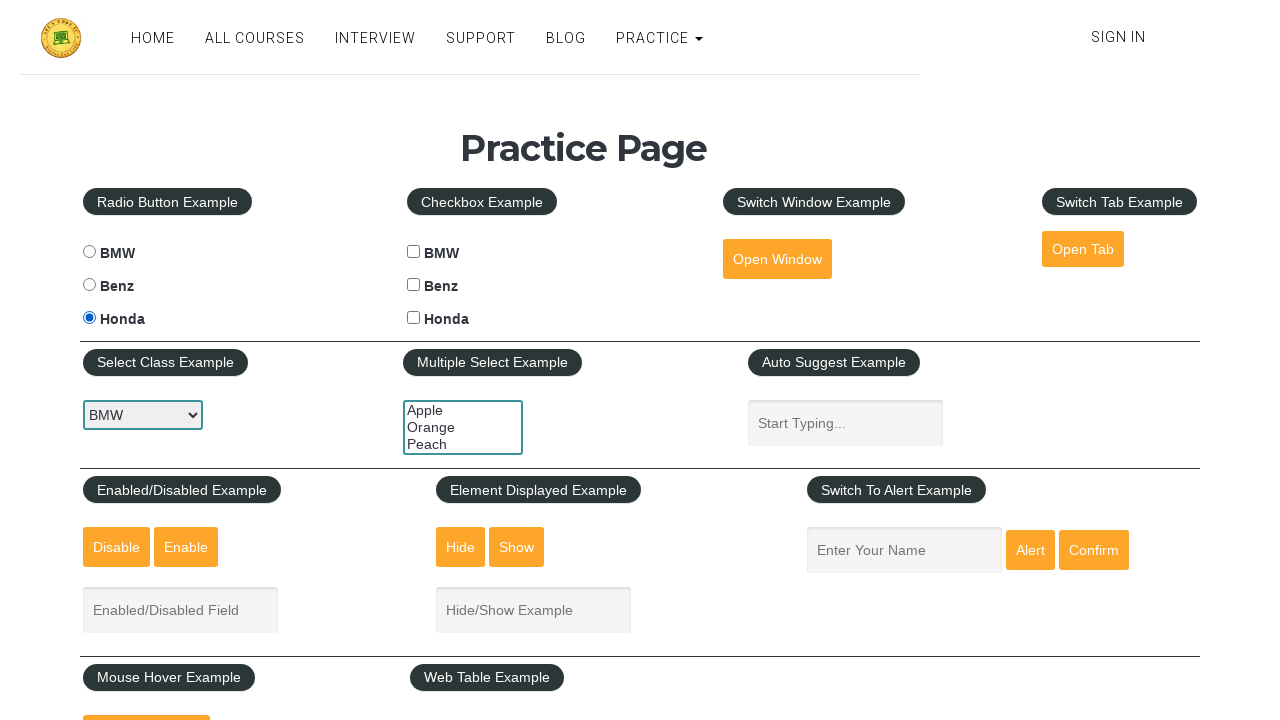